Tests that the categories panel displays all category options (CATEGORIES, Phones, Laptops, Monitors)

Starting URL: https://www.demoblaze.com/

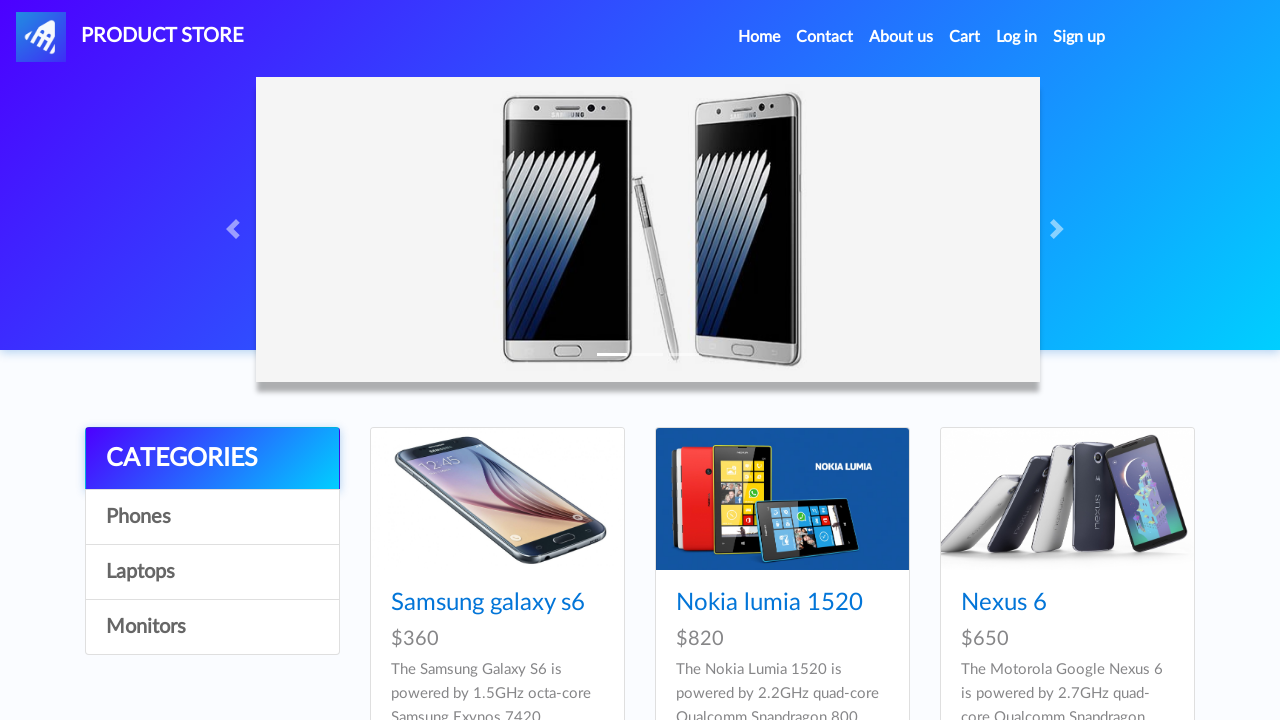

Waited for CATEGORIES option to be visible in categories panel
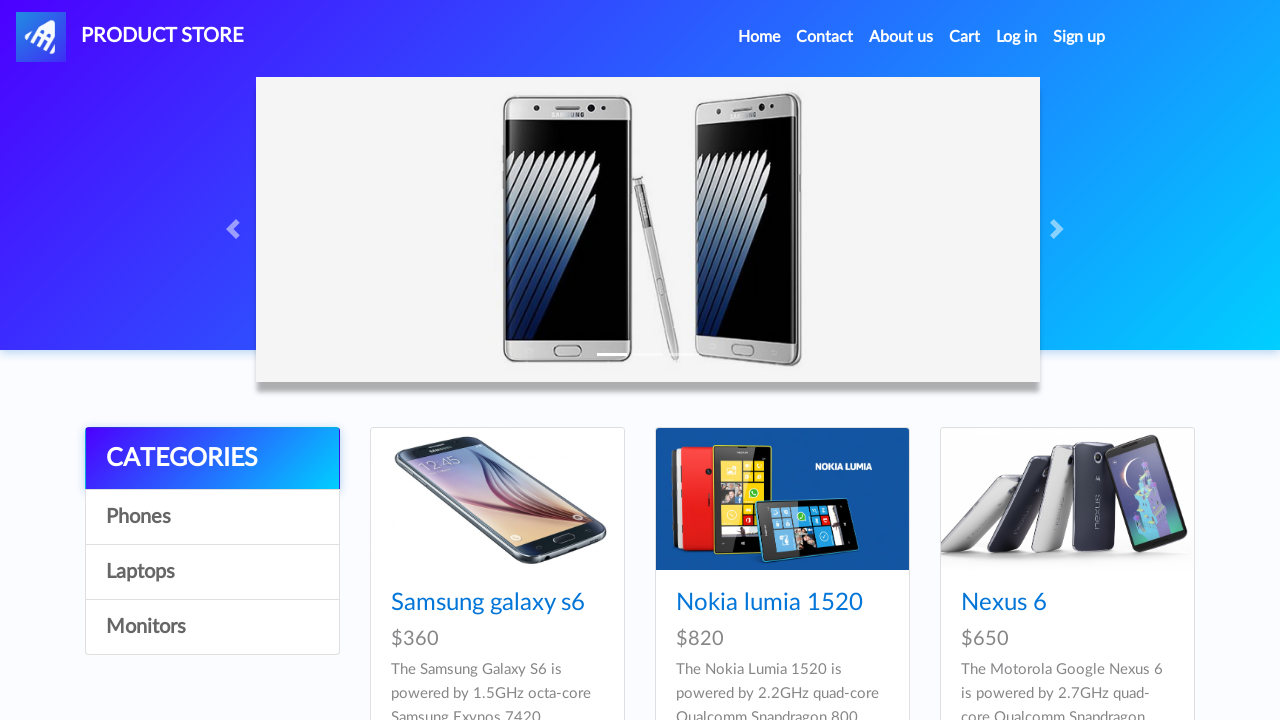

Waited for Phones category option to be visible
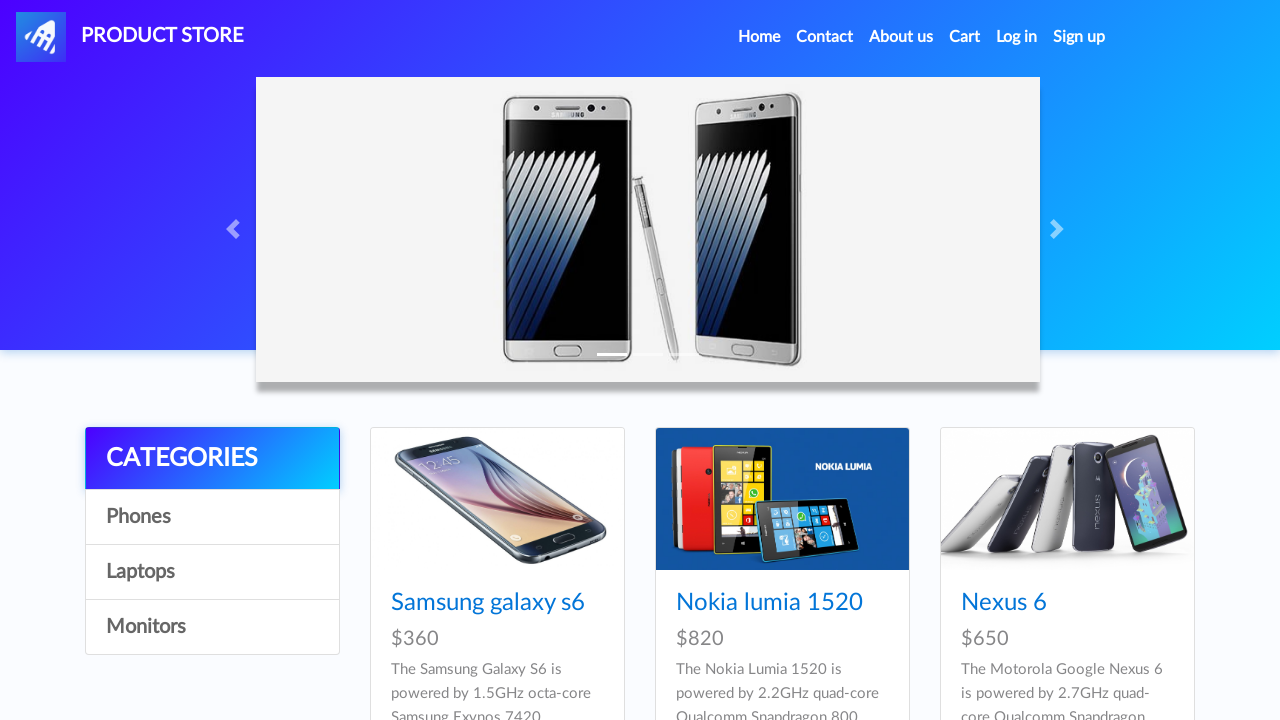

Waited for Laptops category option to be visible
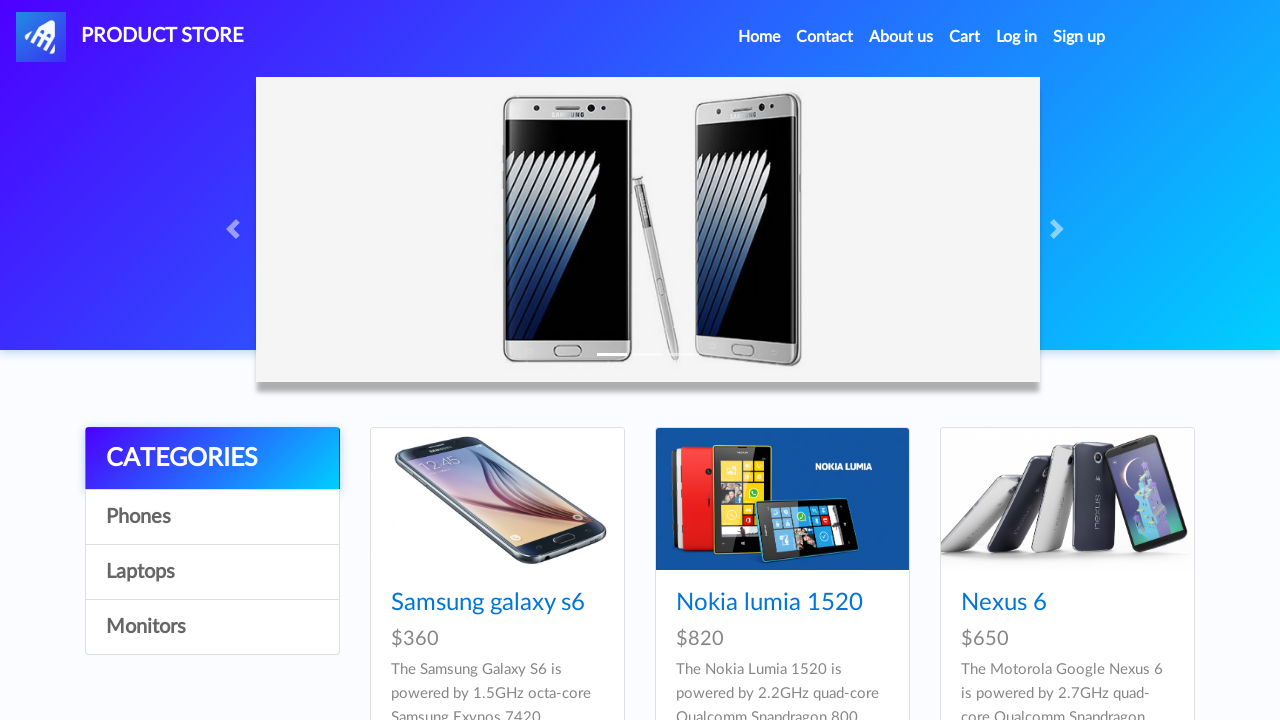

Waited for Monitors category option to be visible
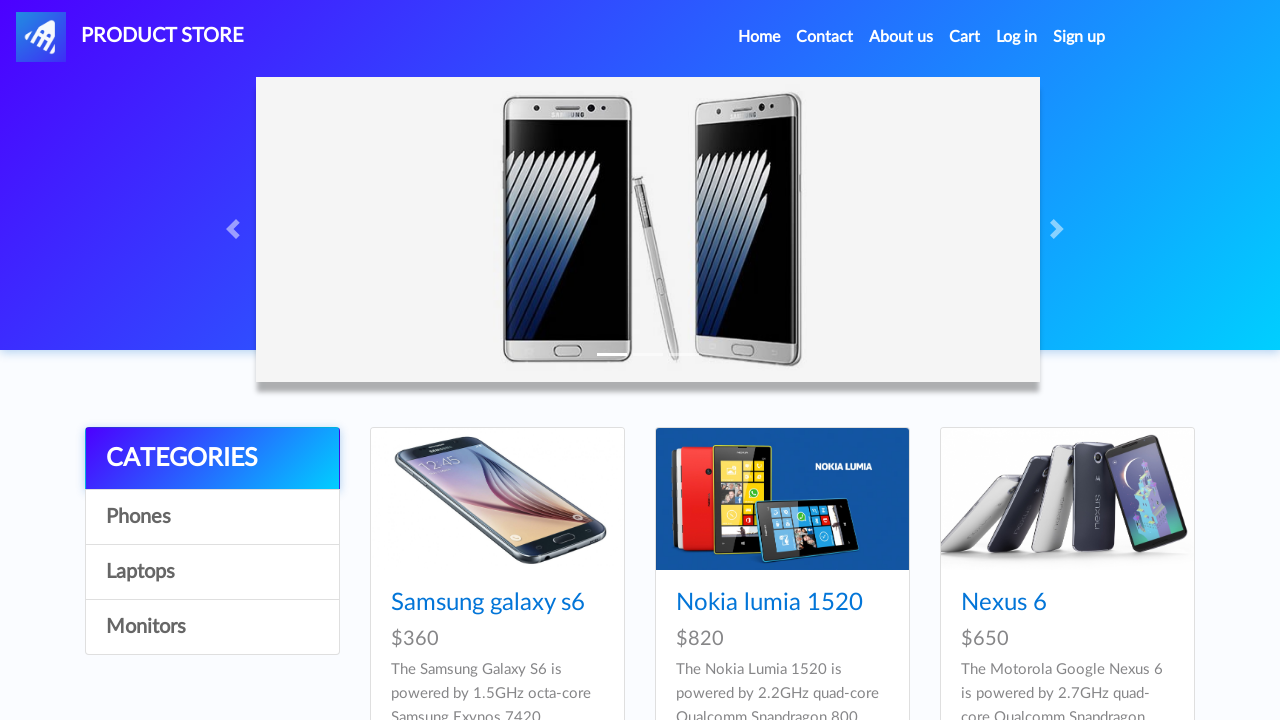

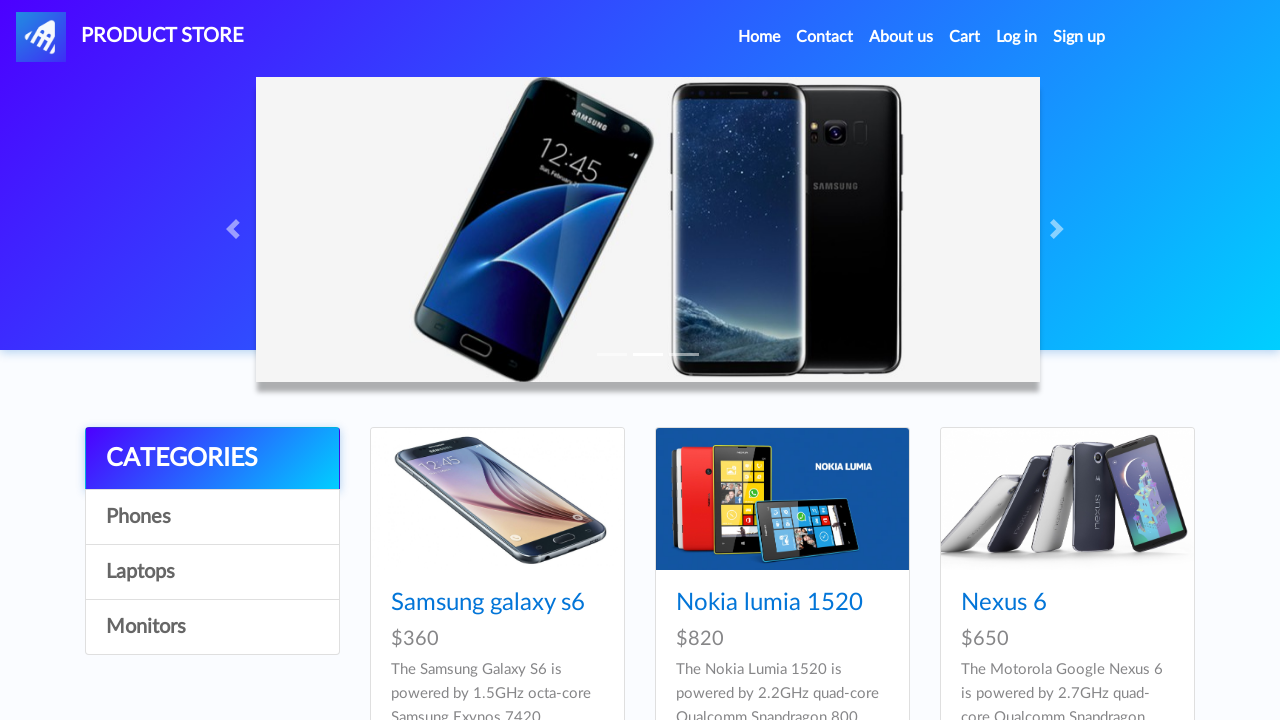